Tests input focus and attributes - clicks input and verifies focused state

Starting URL: https://the-internet.herokuapp.com/inputs

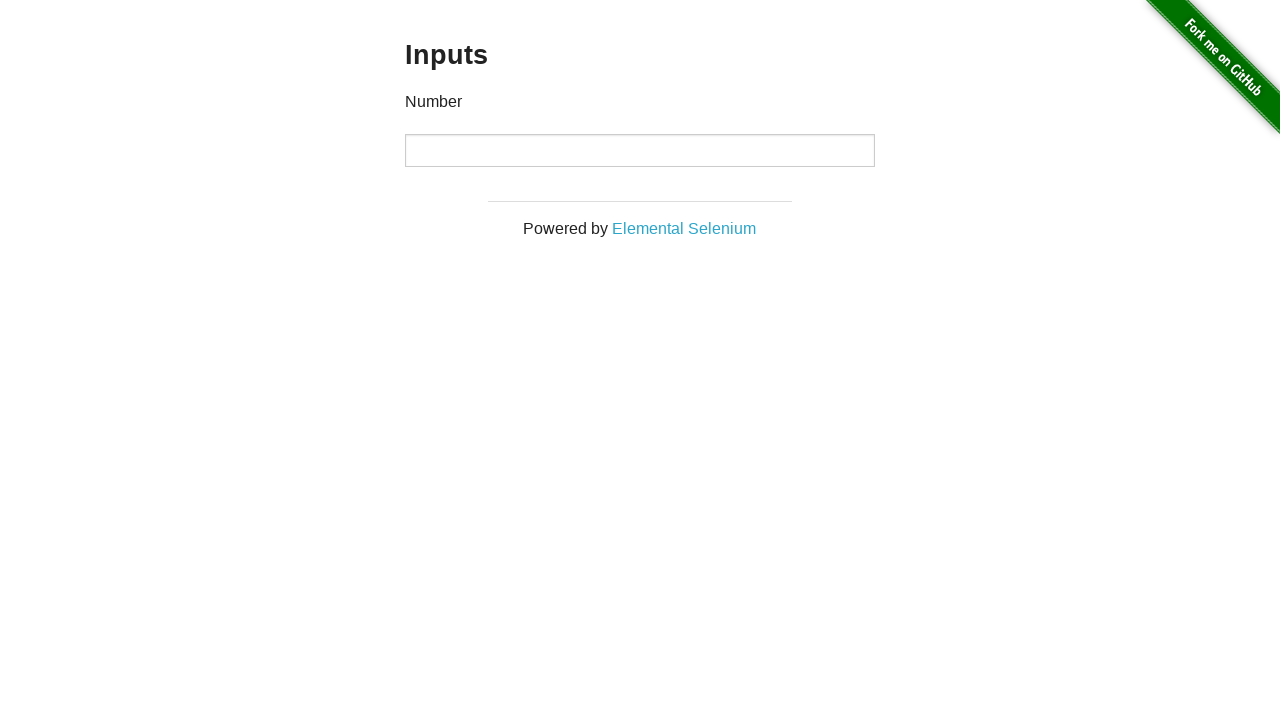

Located the number input element on the page
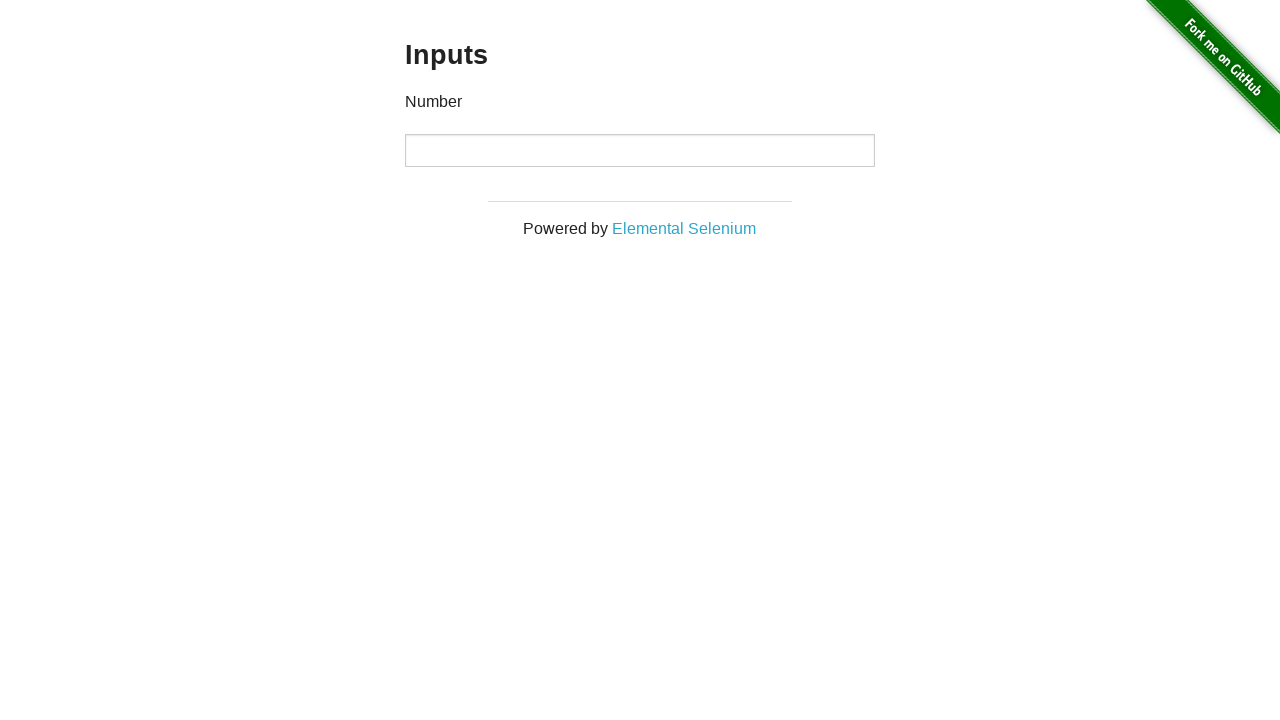

Clicked on the number input to focus it at (640, 150) on input[type="number"]
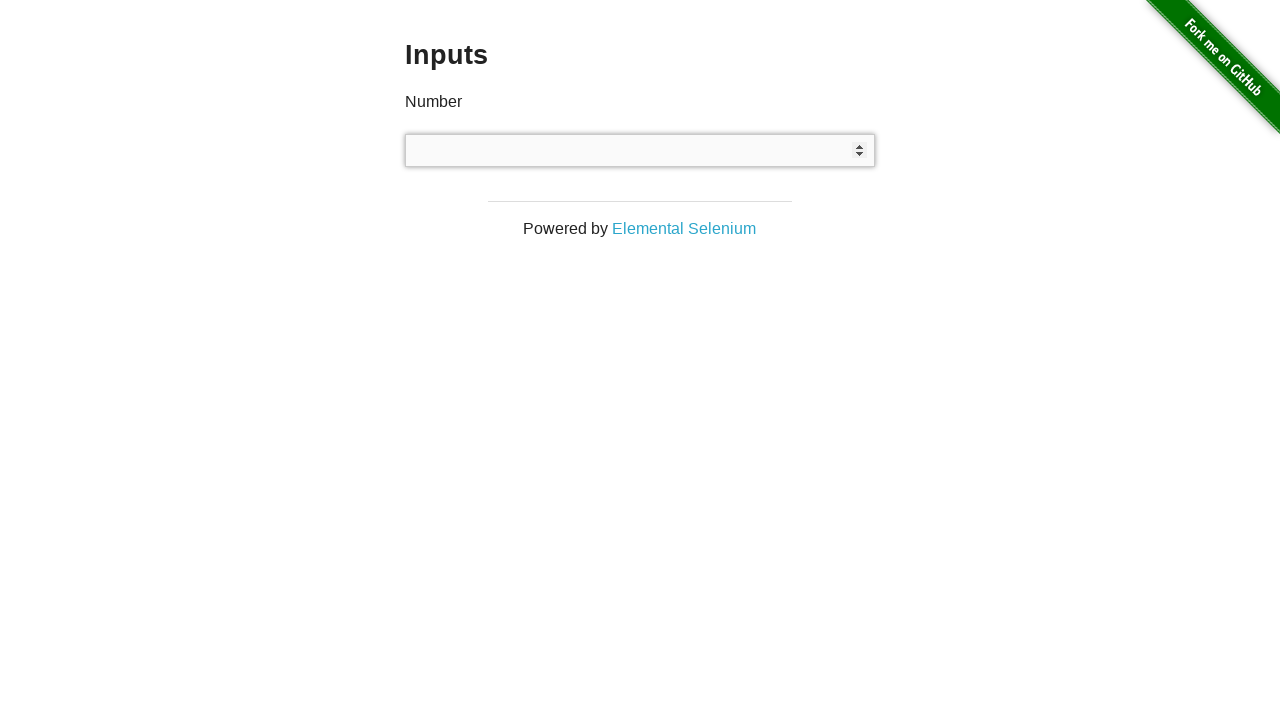

Verified that the number input has focus
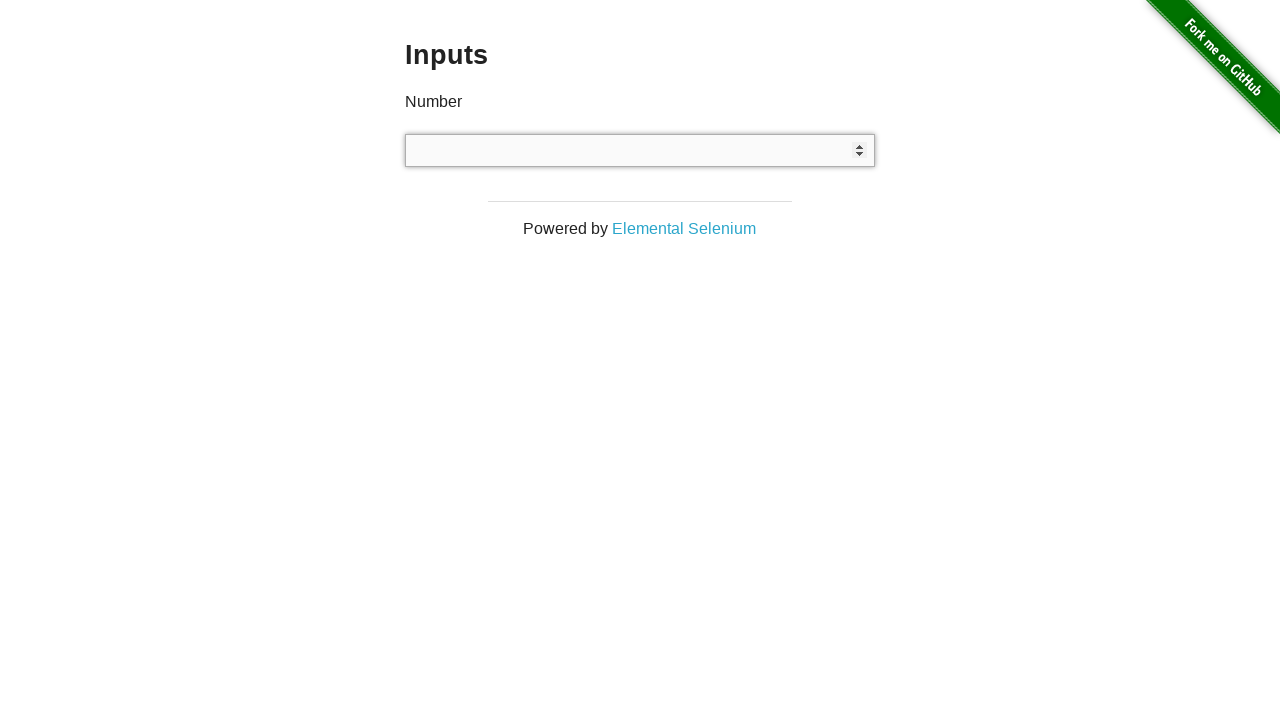

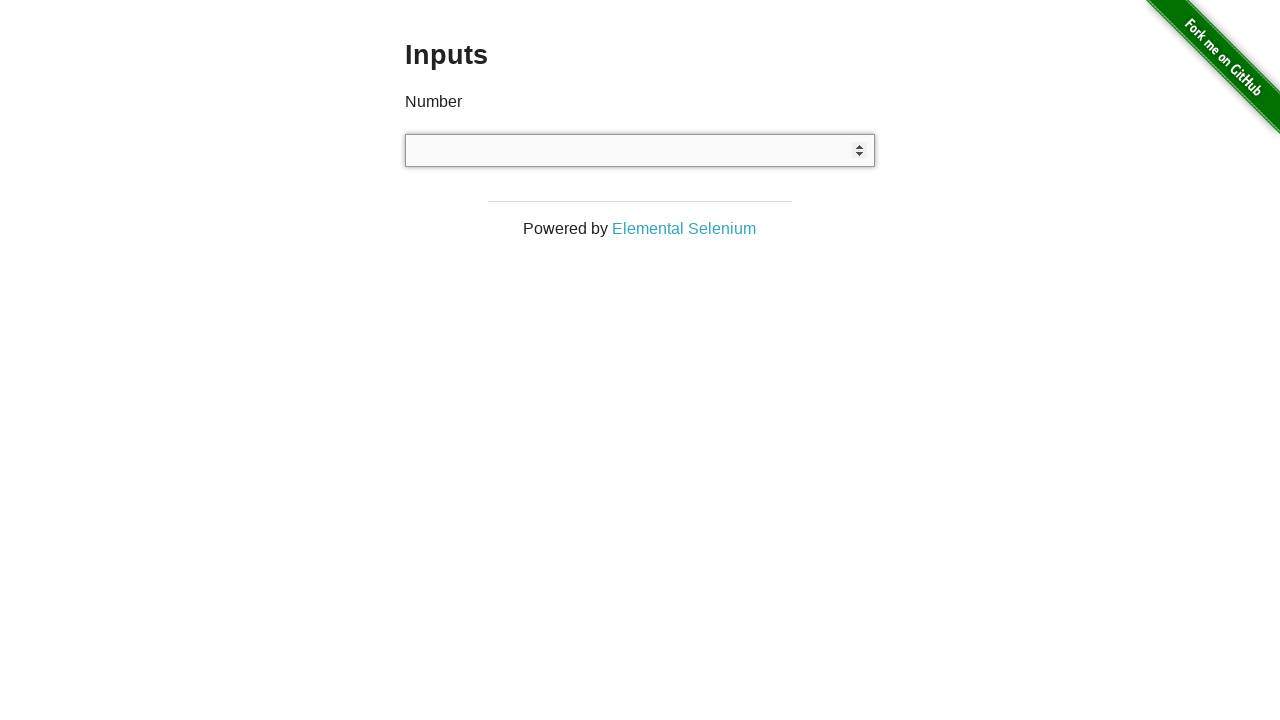